Tests navigation to the login page by clicking on the user icon and then clicking the Login link in the dropdown menu.

Starting URL: http://janbaskdemo.com/

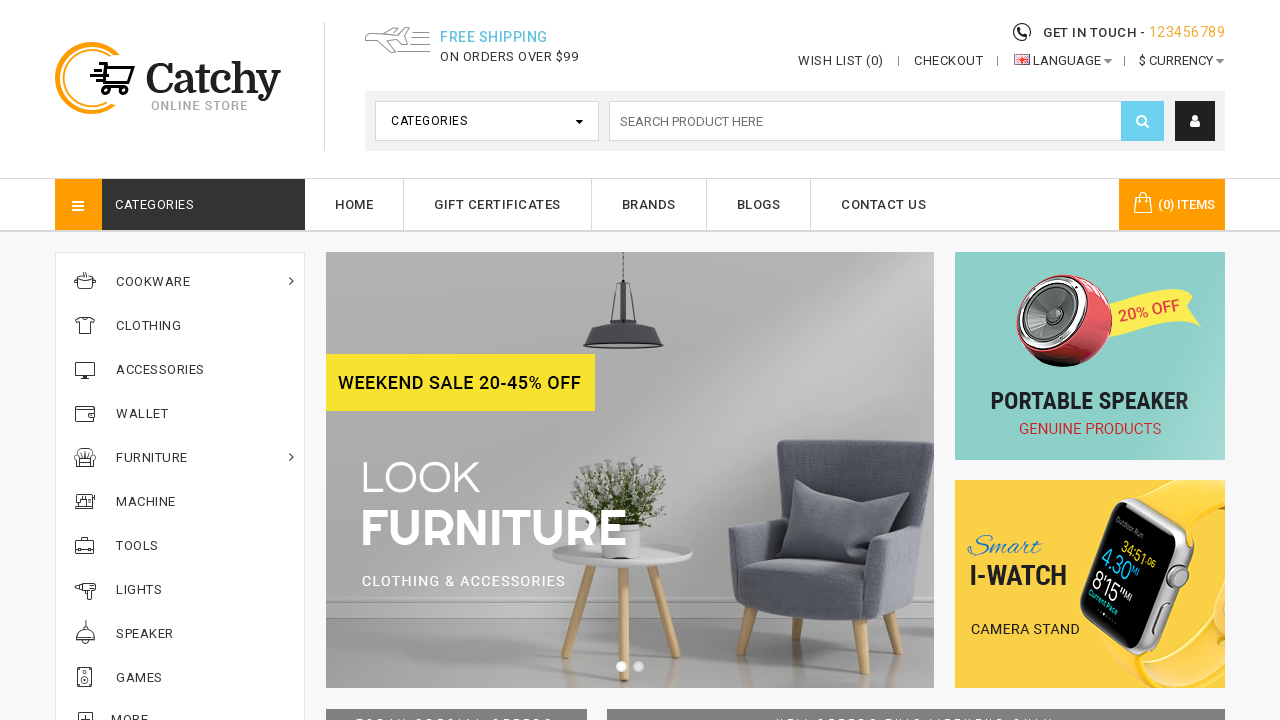

Navigated to http://janbaskdemo.com/
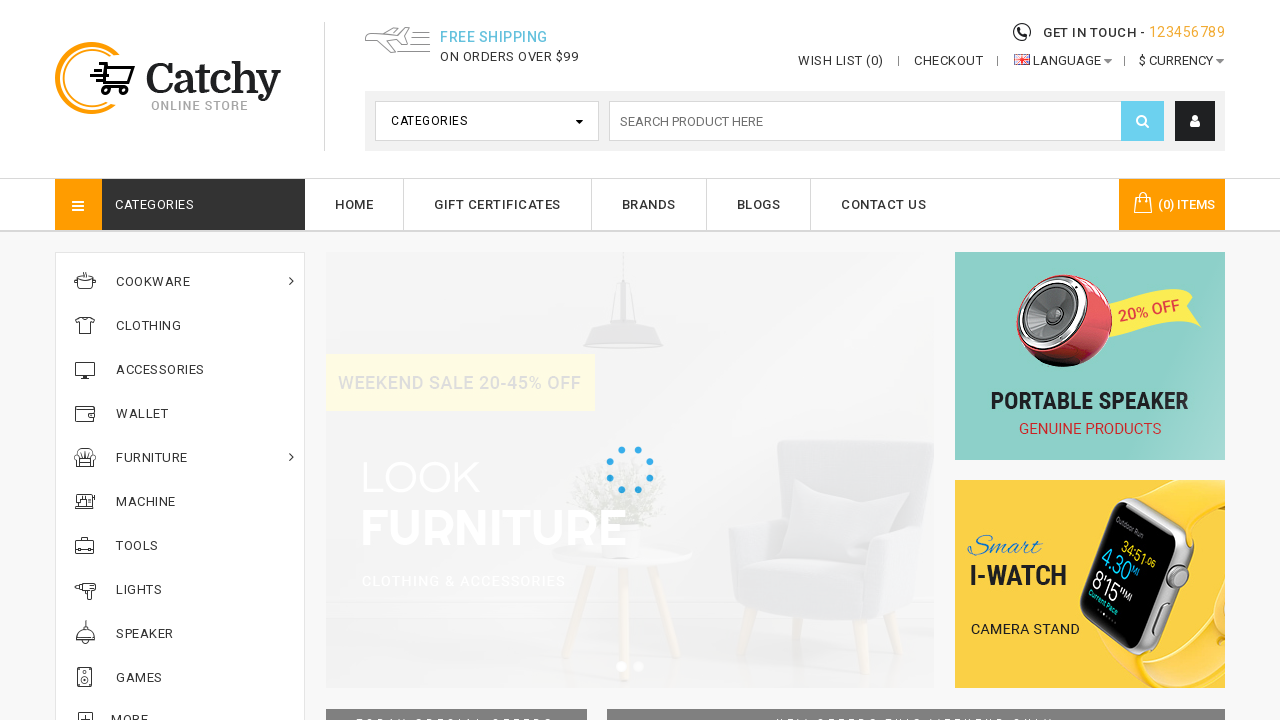

Clicked on user icon to open dropdown menu at (1195, 121) on xpath=//i[@class='fa fa-user']
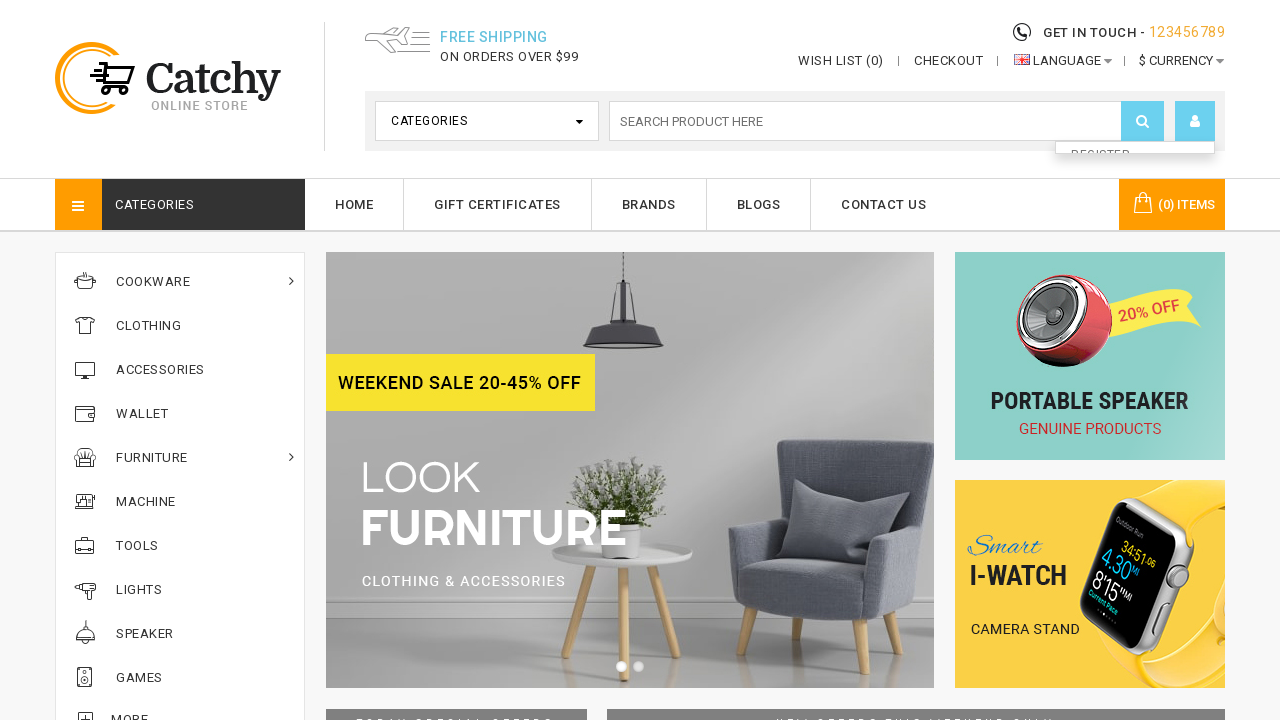

Clicked on Login link in dropdown menu at (1135, 13) on xpath=//a[text()='Login']
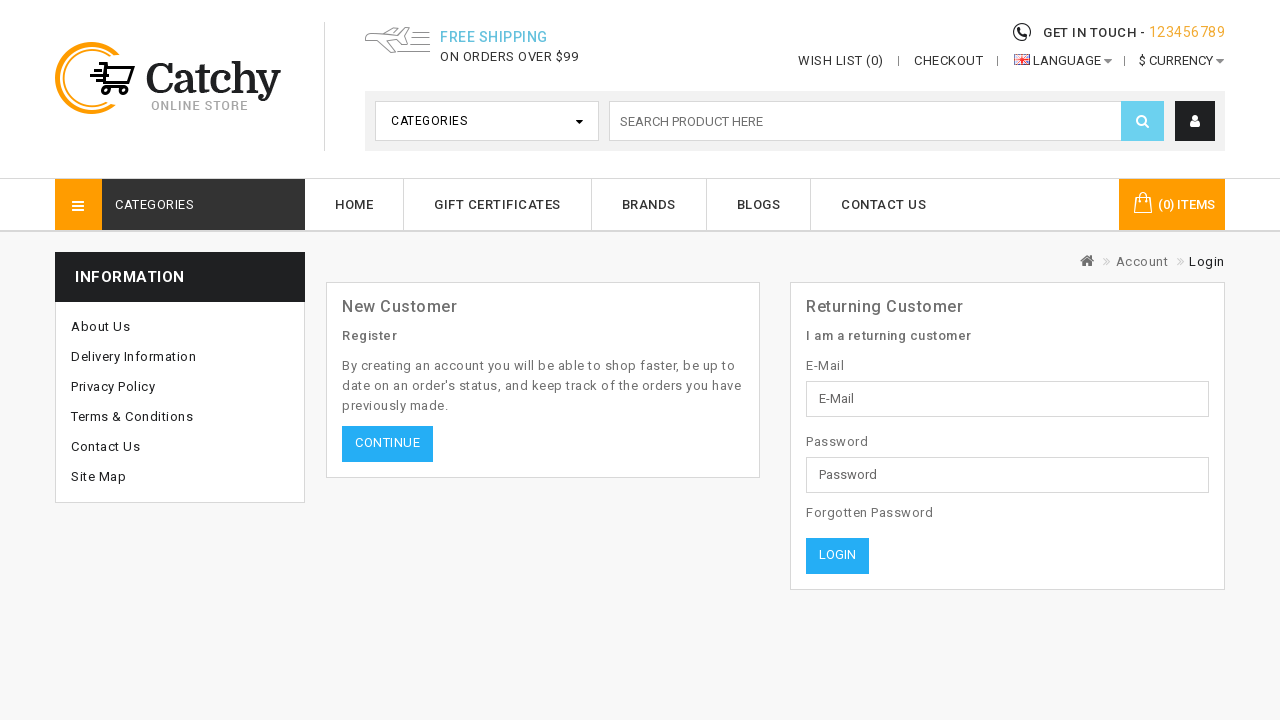

Login page loaded (networkidle state reached)
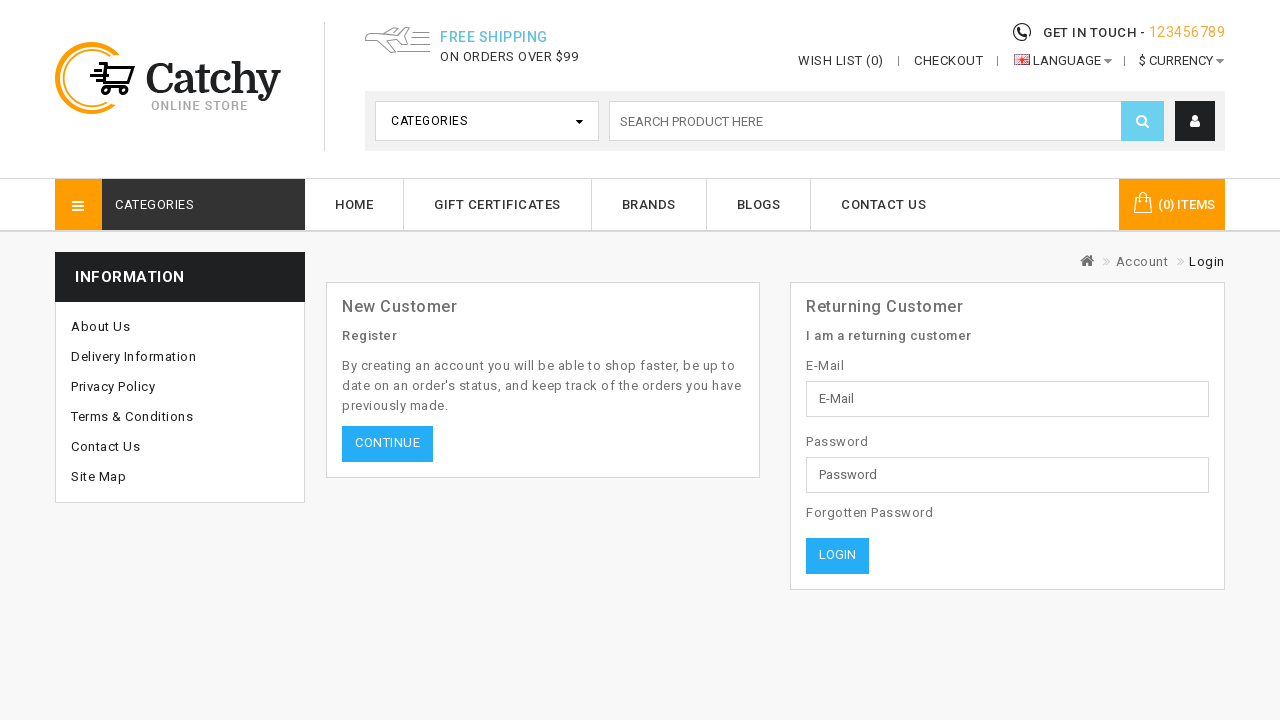

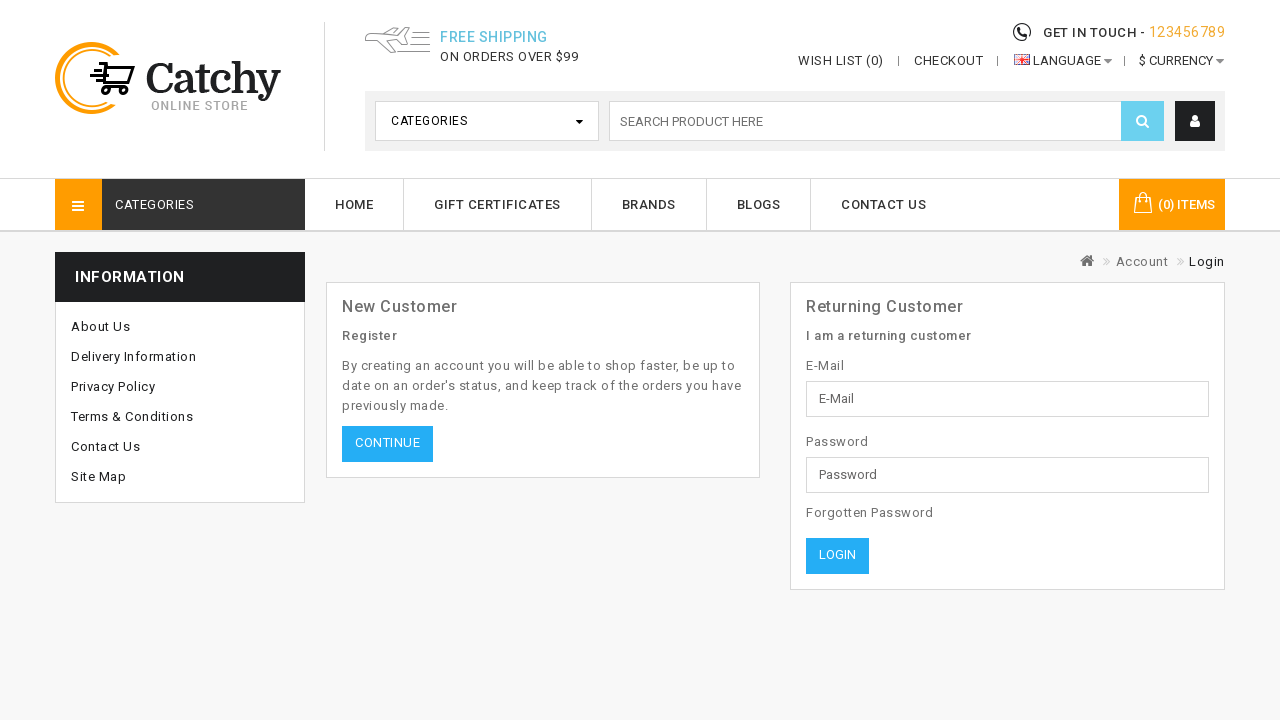